Tests alert functionality by navigating to Basic Elements page, clicking the Alert button, and verifying the alert message contains expected text

Starting URL: http://automationbykrishna.com

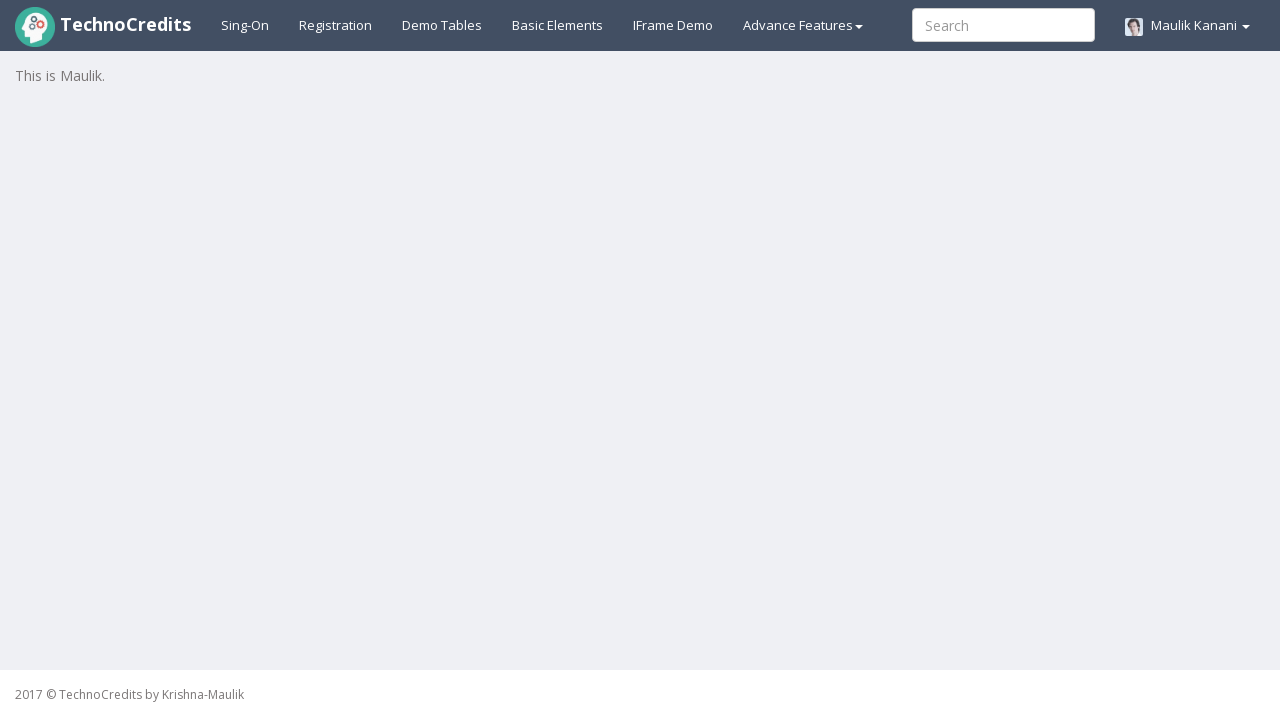

Navigated to http://automationbykrishna.com
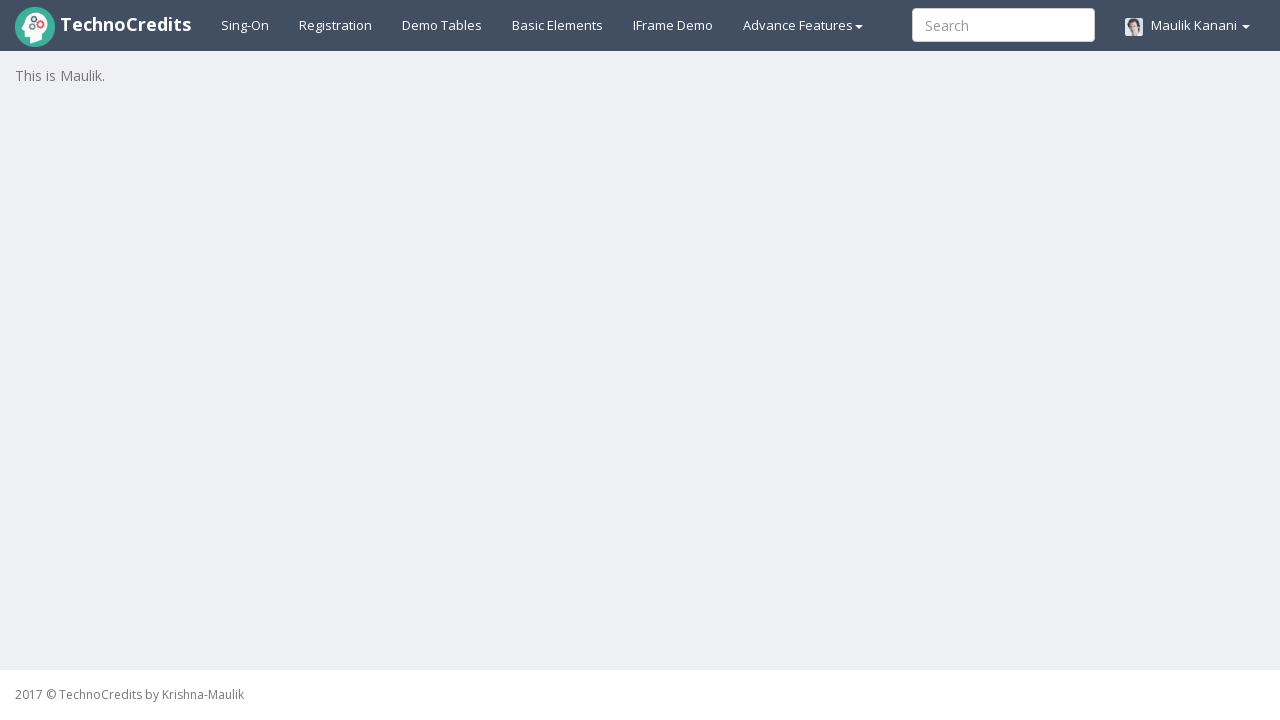

Clicked on Basic Elements link at (558, 25) on #basicelements
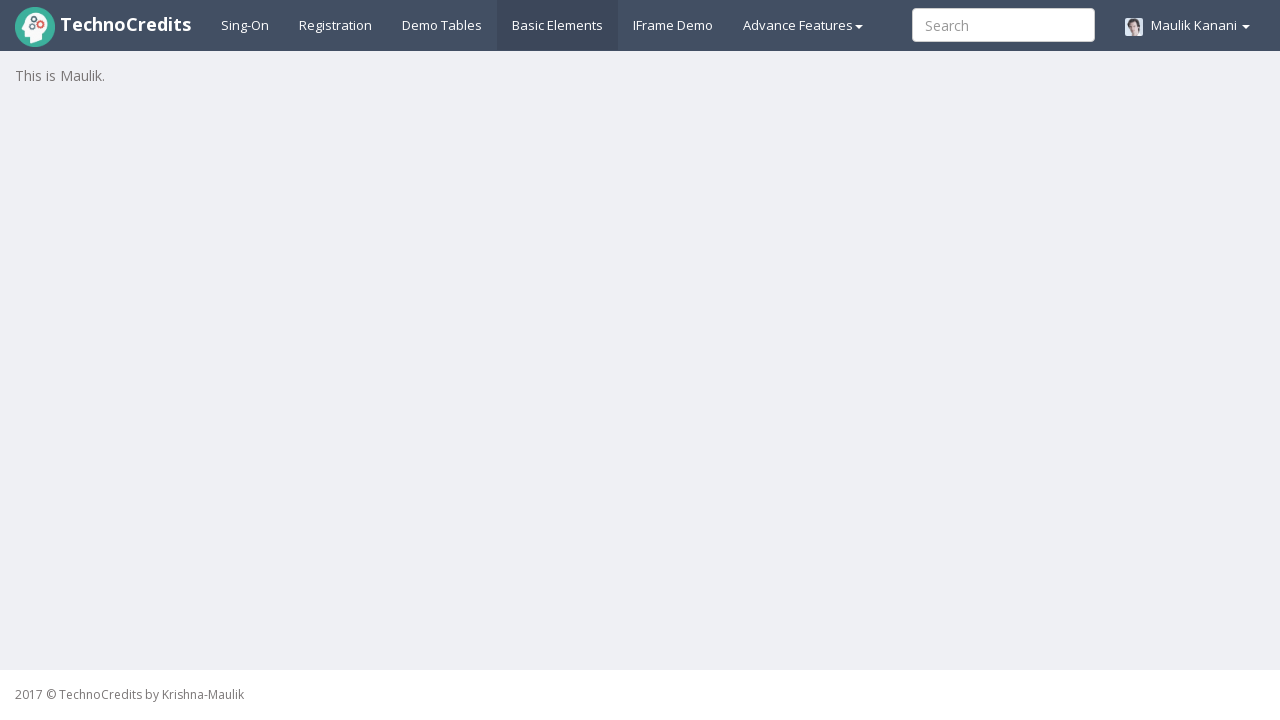

Basic Elements page loaded (networkidle)
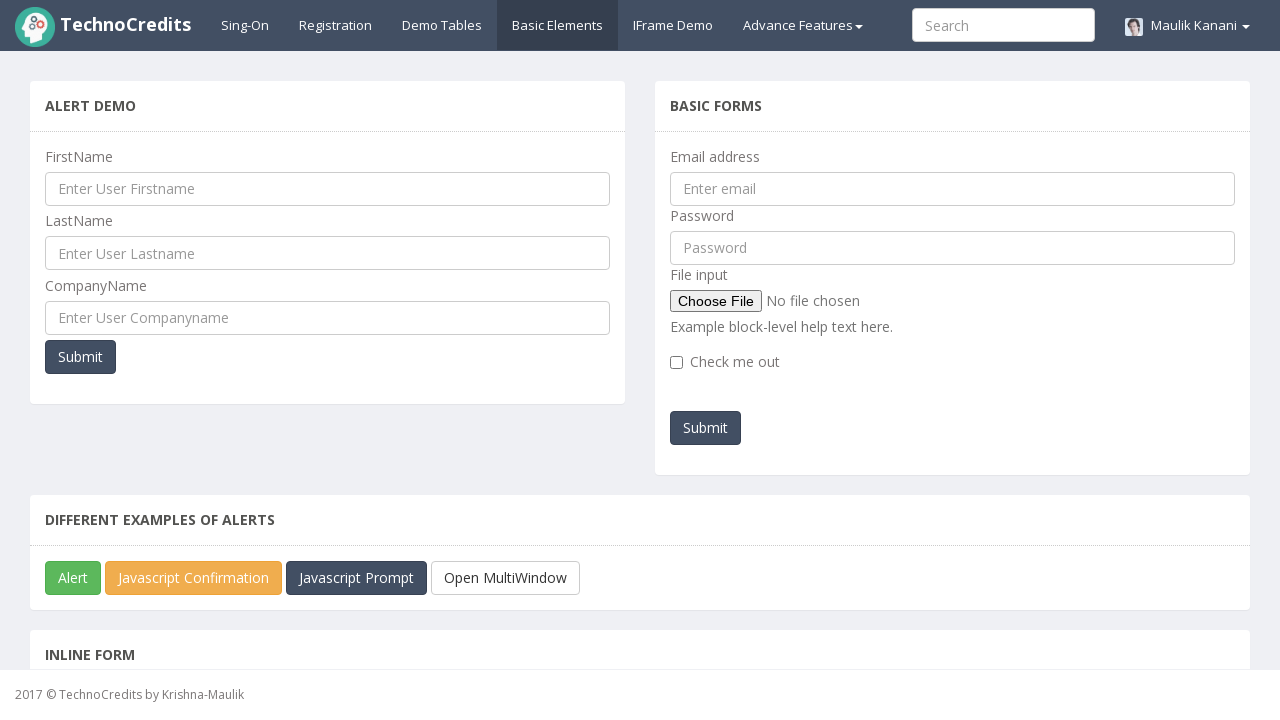

Clicked the Alert button at (73, 578) on xpath=//button[text()='Alert']
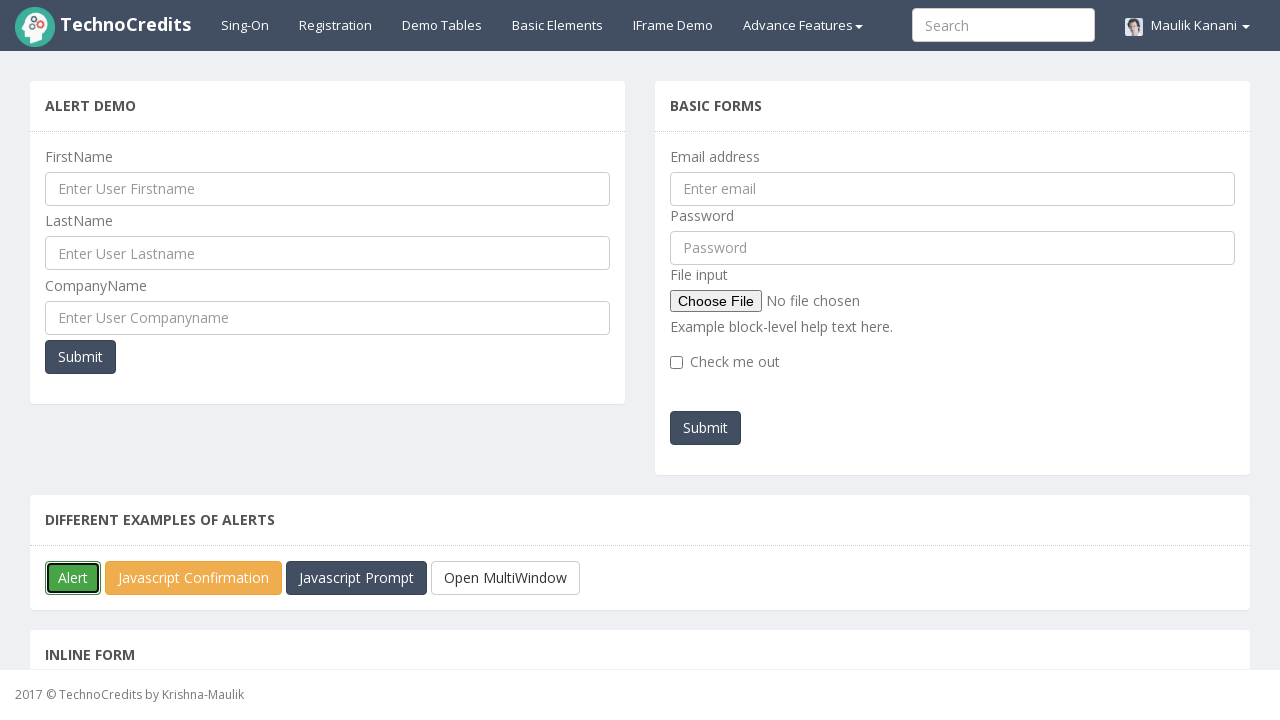

Set up initial dialog handler to accept alerts
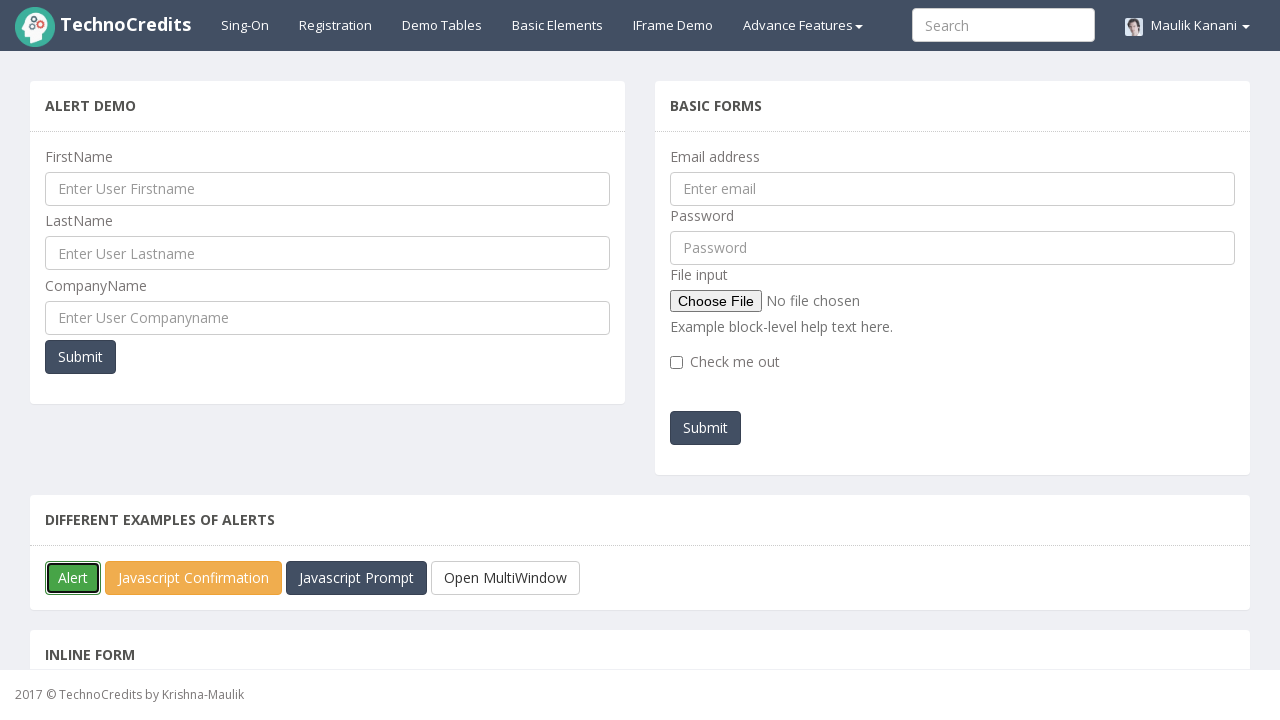

Set up enhanced dialog handler to verify alert text contains 'TechnoCredits'
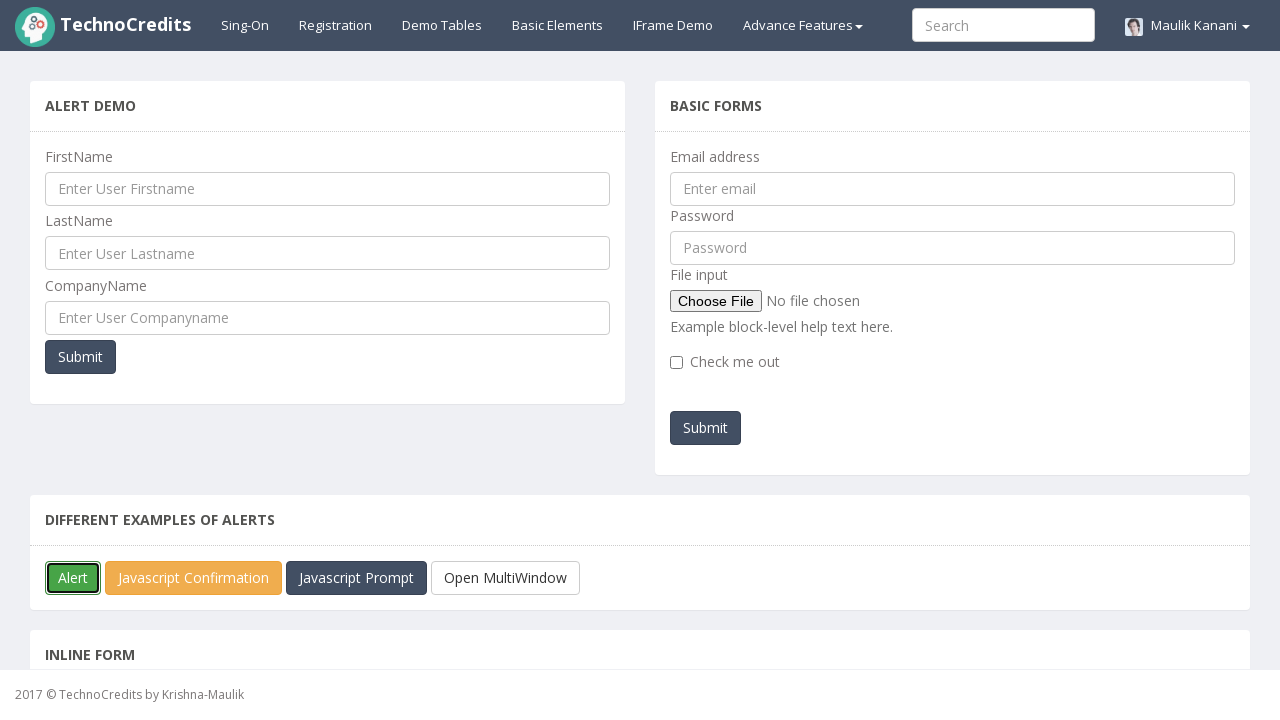

Re-clicked the Alert button to trigger alert with verification handler at (73, 578) on xpath=//button[text()='Alert']
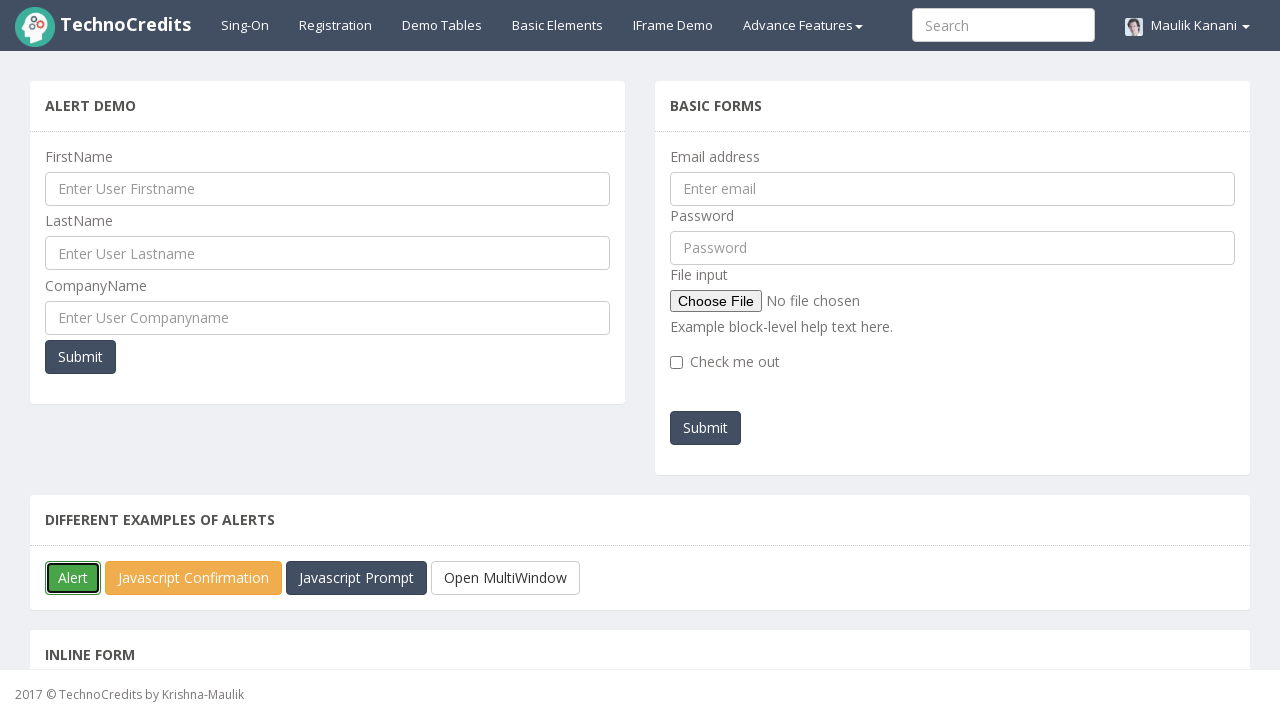

Alert verified to contain expected text 'TechnoCredits' and was accepted
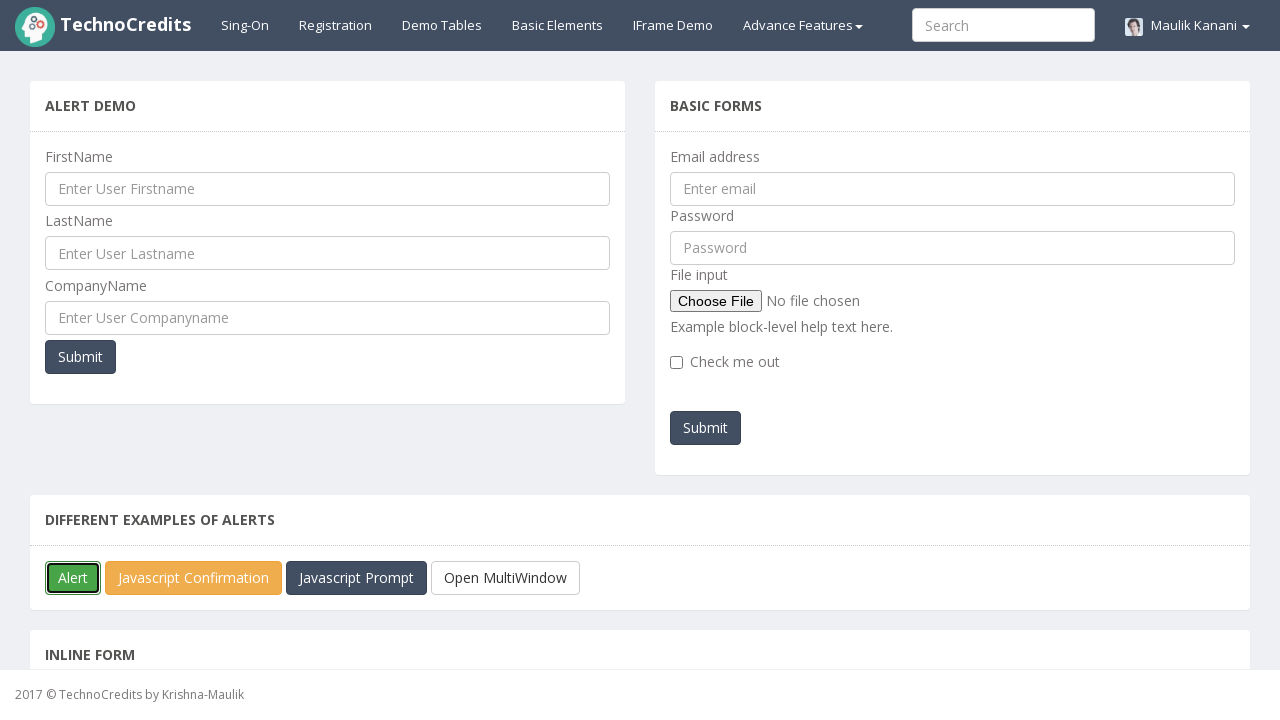

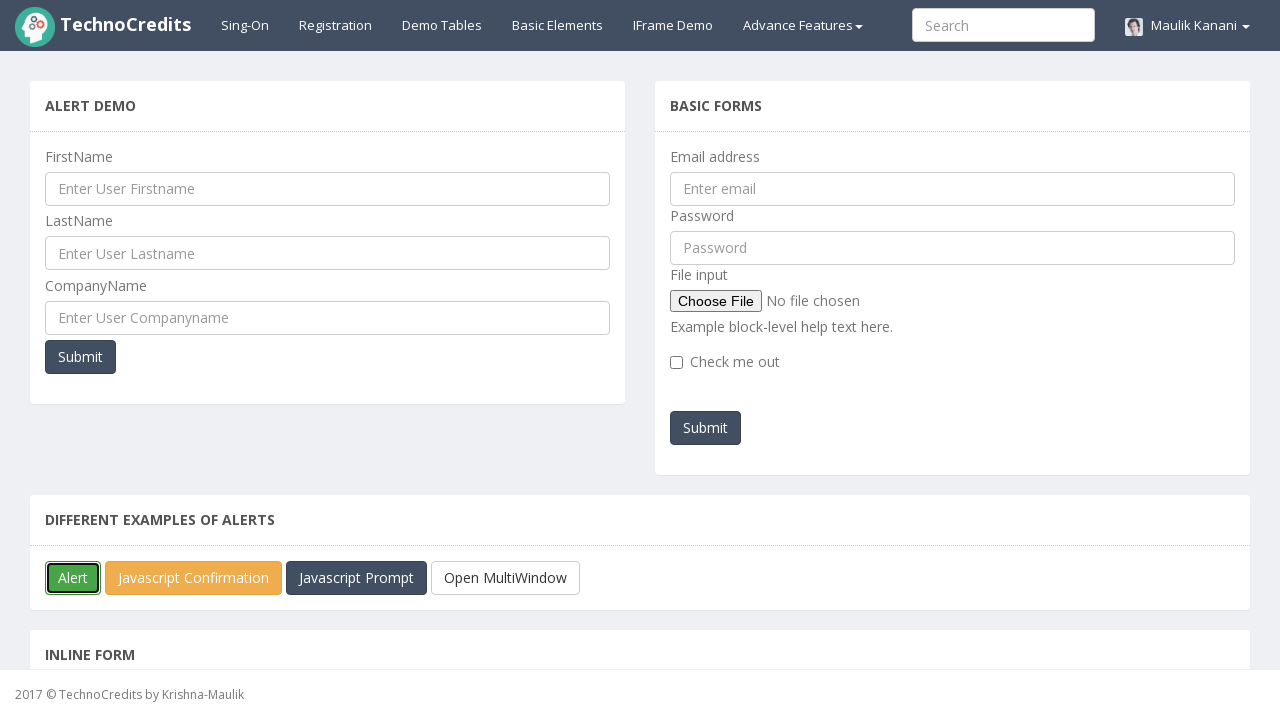